Tests element highlighting functionality by finding an element on a large page and applying a visual highlight style (red dashed border) to it using JavaScript execution, then reverting the style after a delay.

Starting URL: http://the-internet.herokuapp.com/large

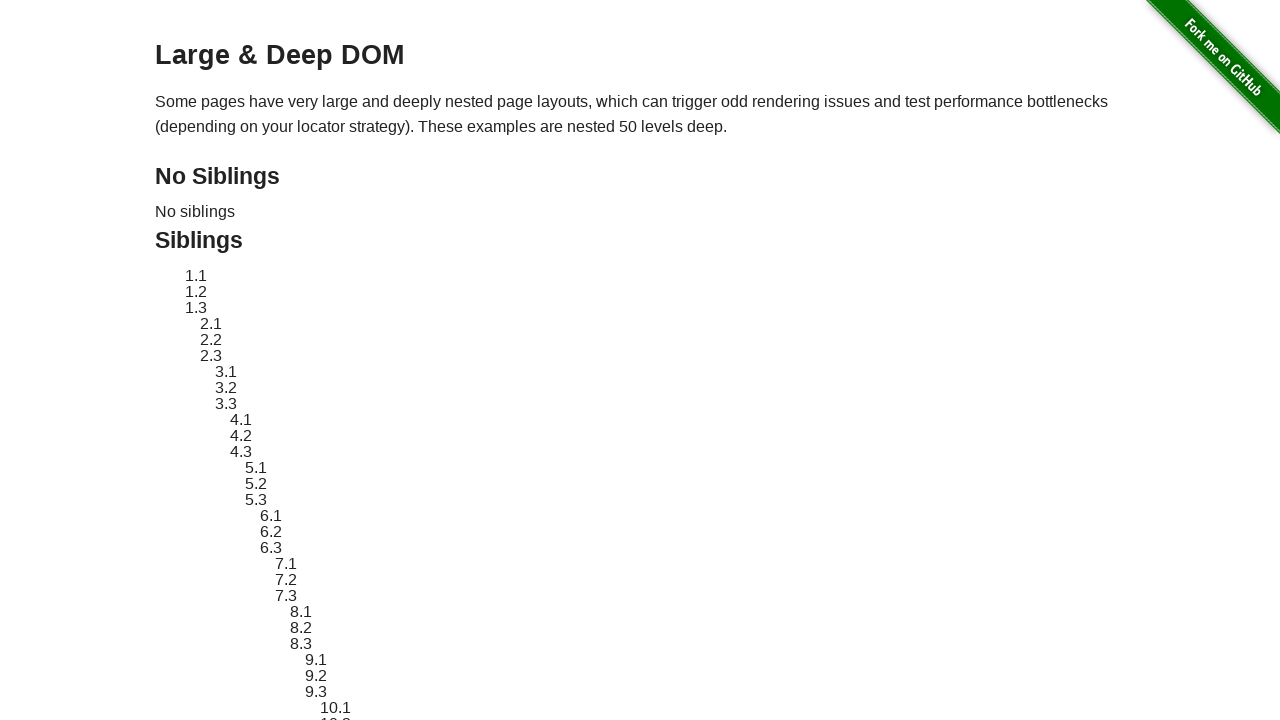

Located element with ID 'sibling-2.3' on the large page
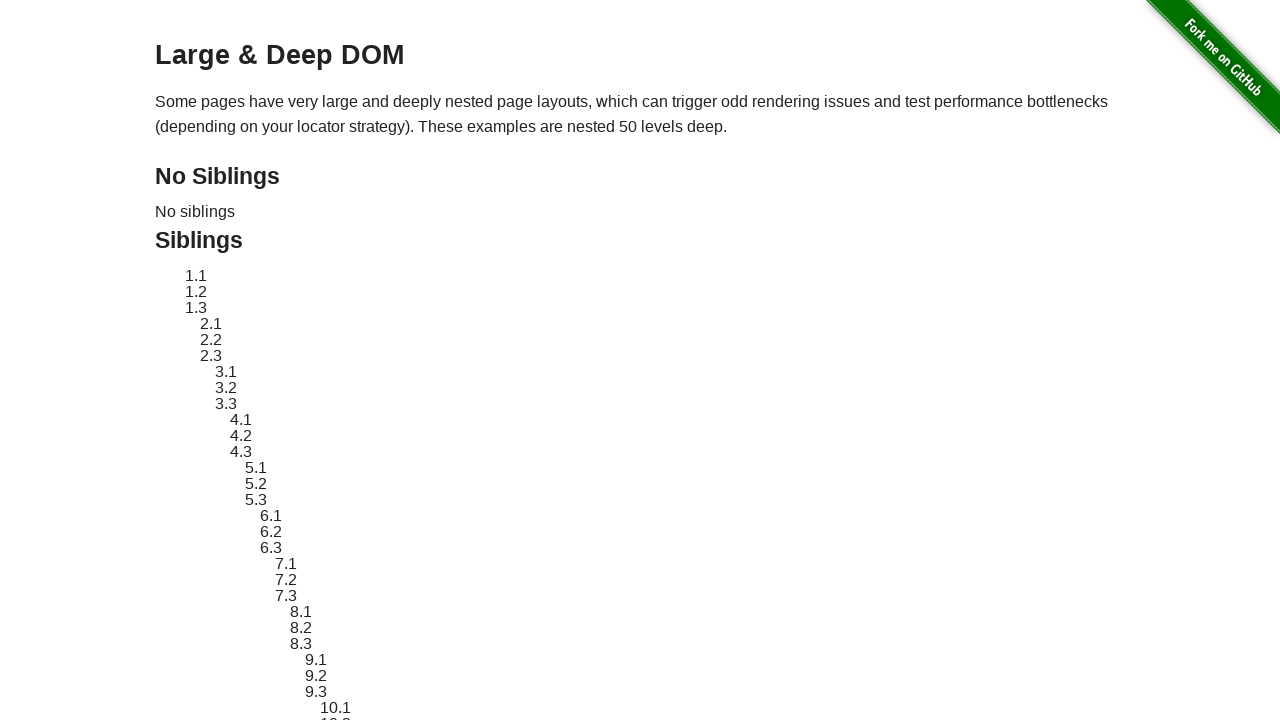

Retrieved original style attribute from the element
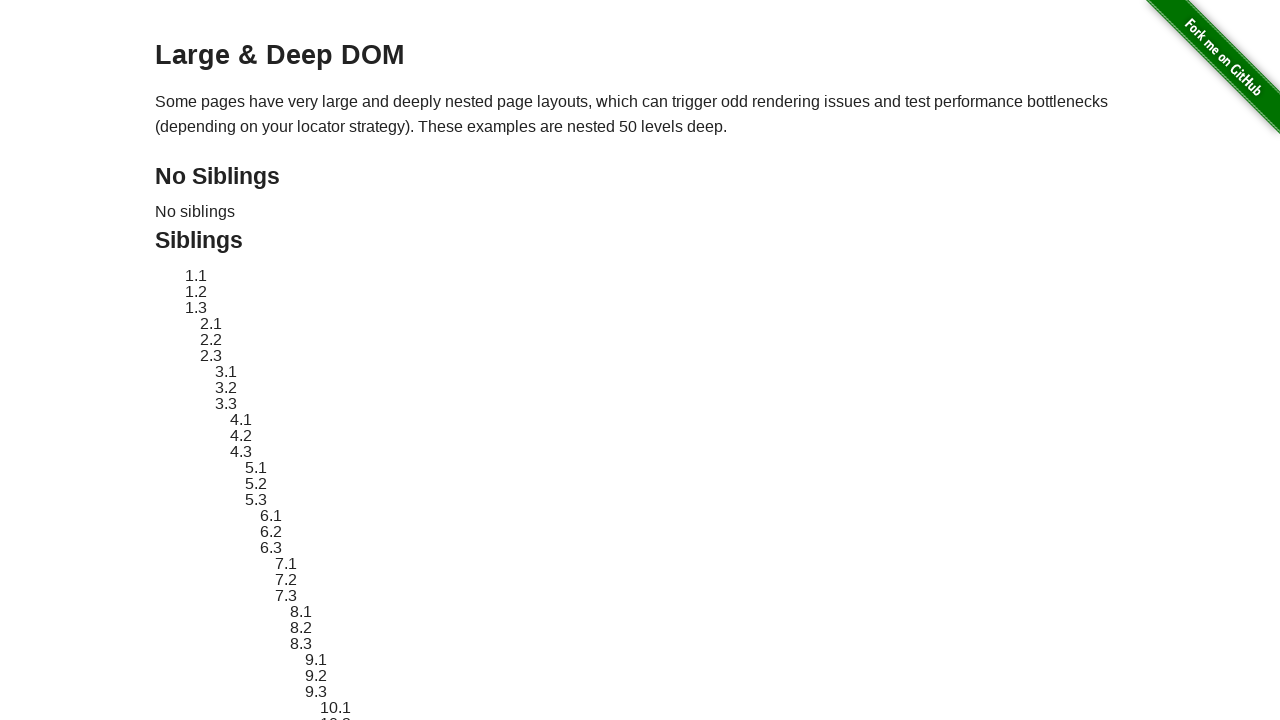

Applied red dashed border highlight style to the element
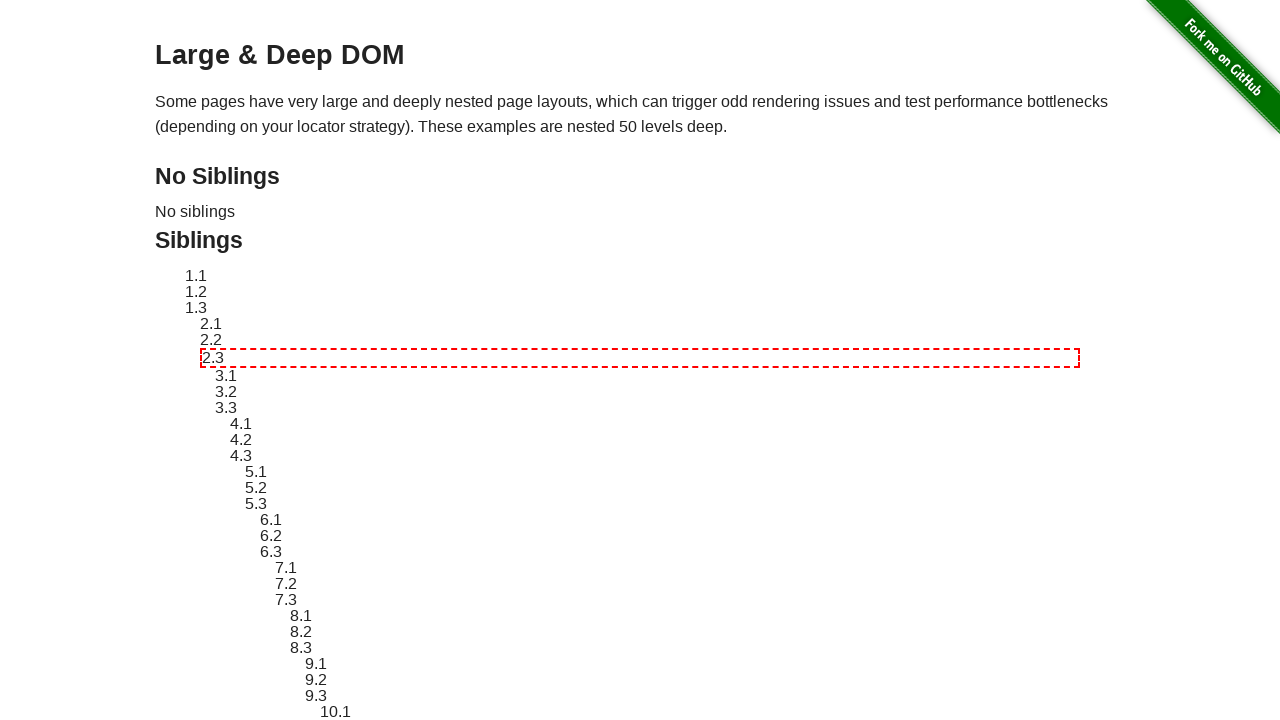

Waited 3 seconds to observe the highlight effect
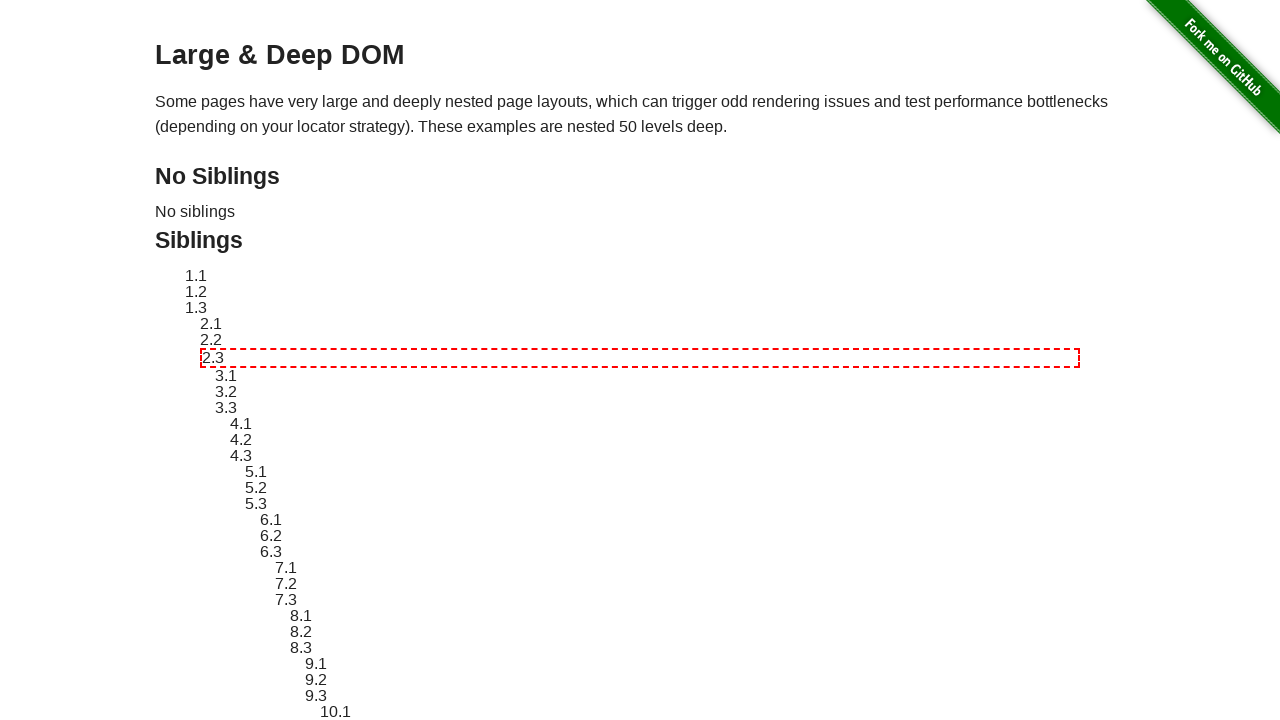

Reverted element style back to original state
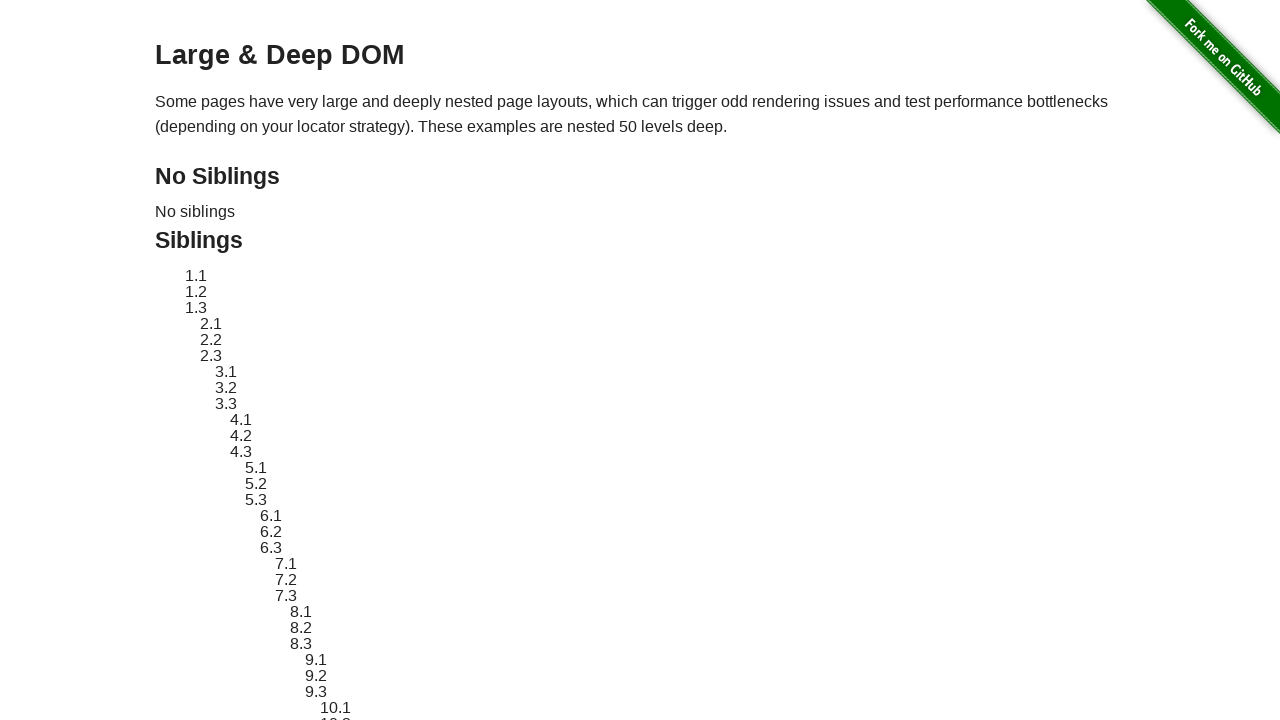

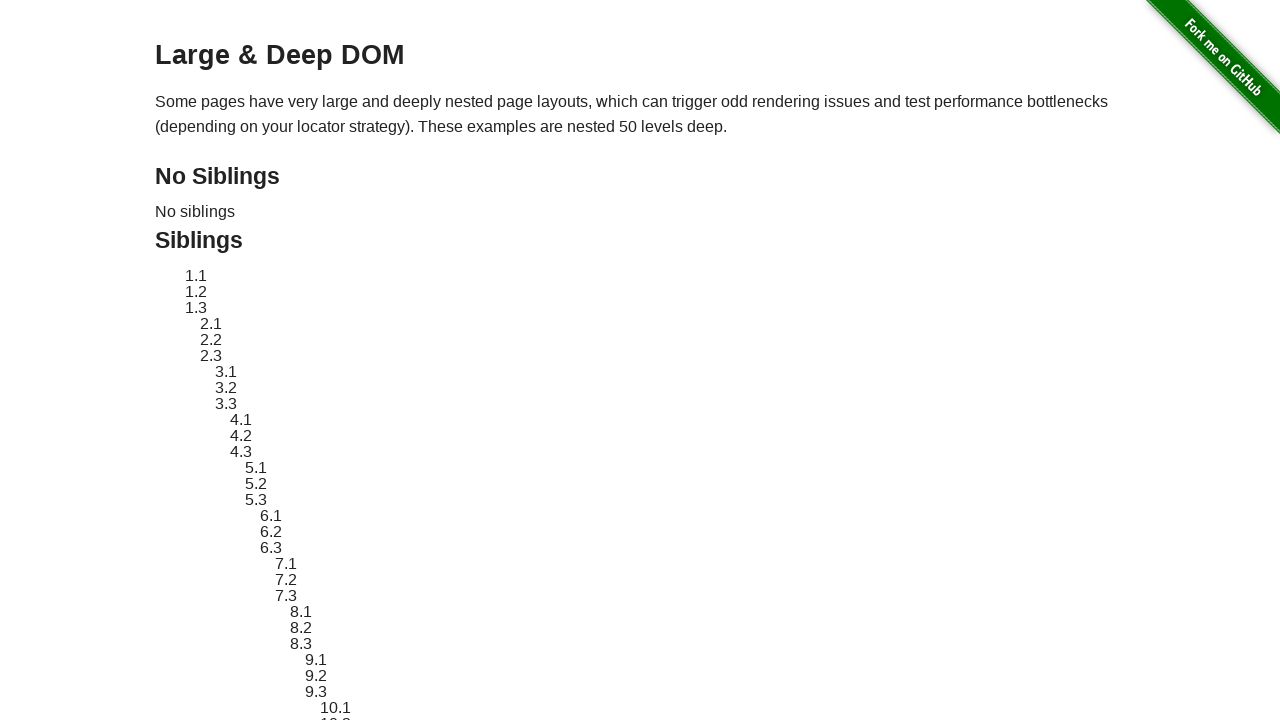